Tests checking all currently unchecked checkboxes on the checkbox demo page by finding unchecked checkboxes and clicking each one to check them.

Starting URL: http://the-internet.herokuapp.com/checkboxes

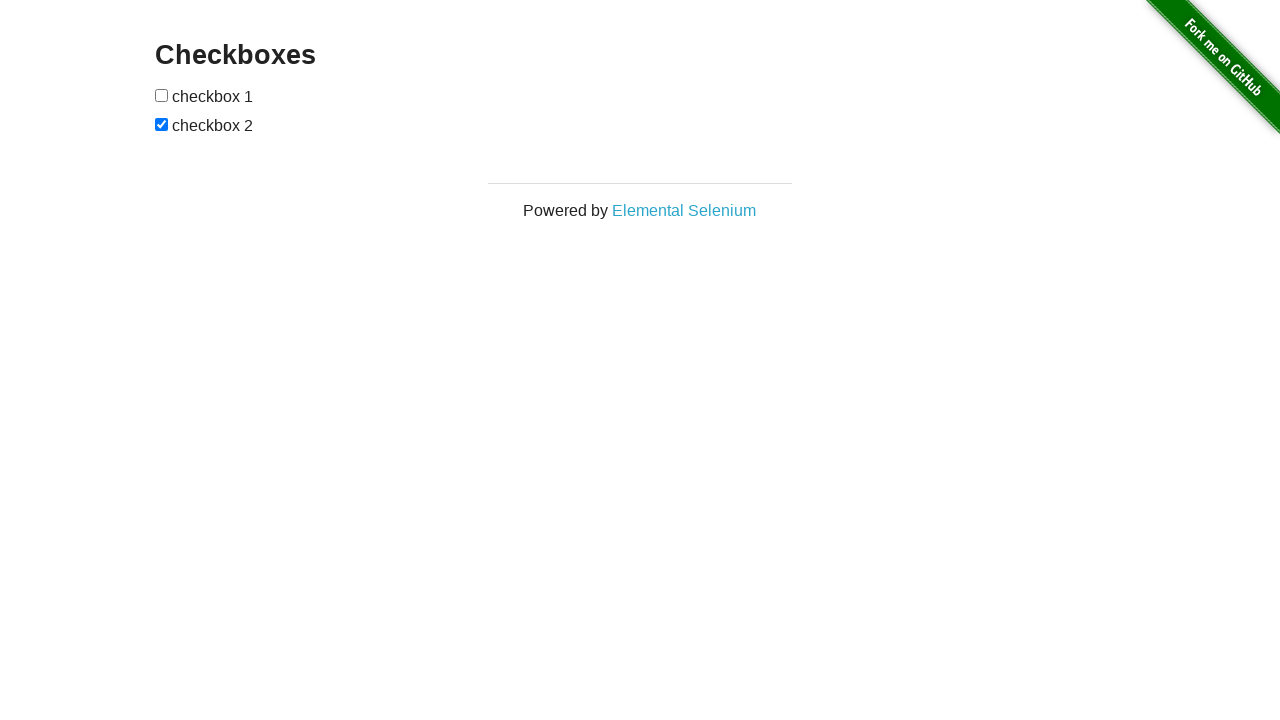

Waited for checkboxes to load on the page
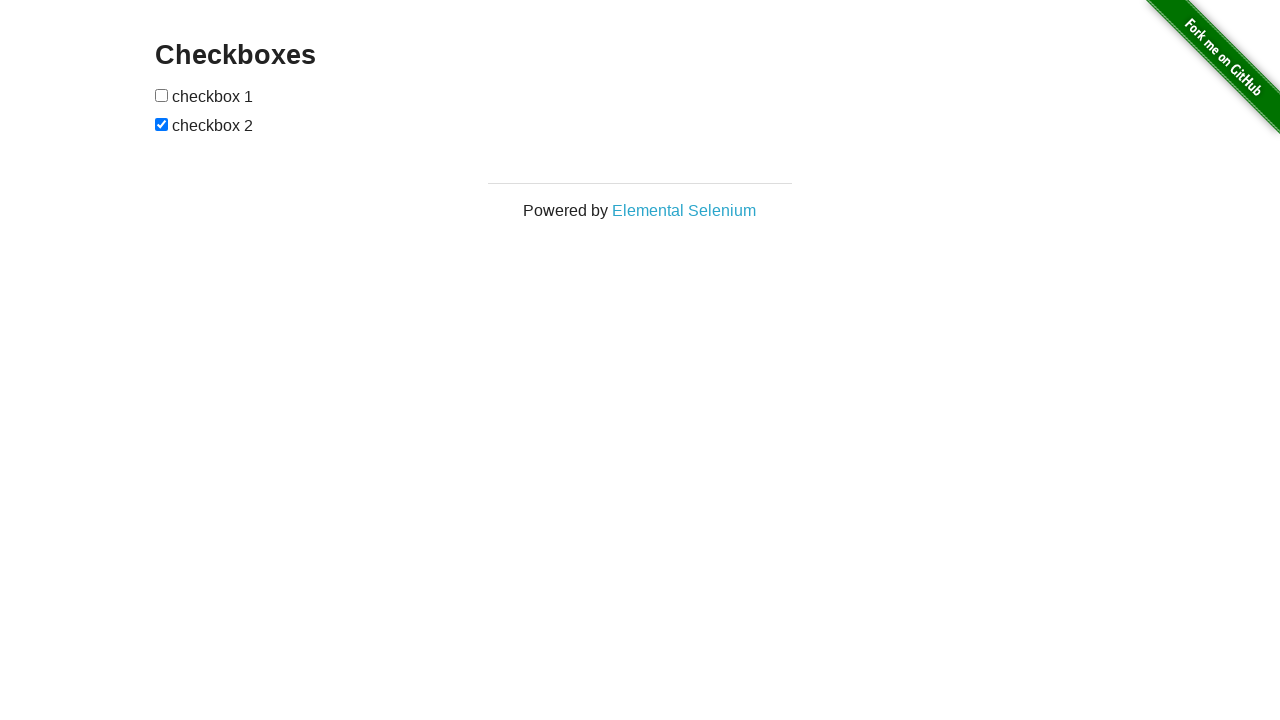

Located all unchecked checkboxes
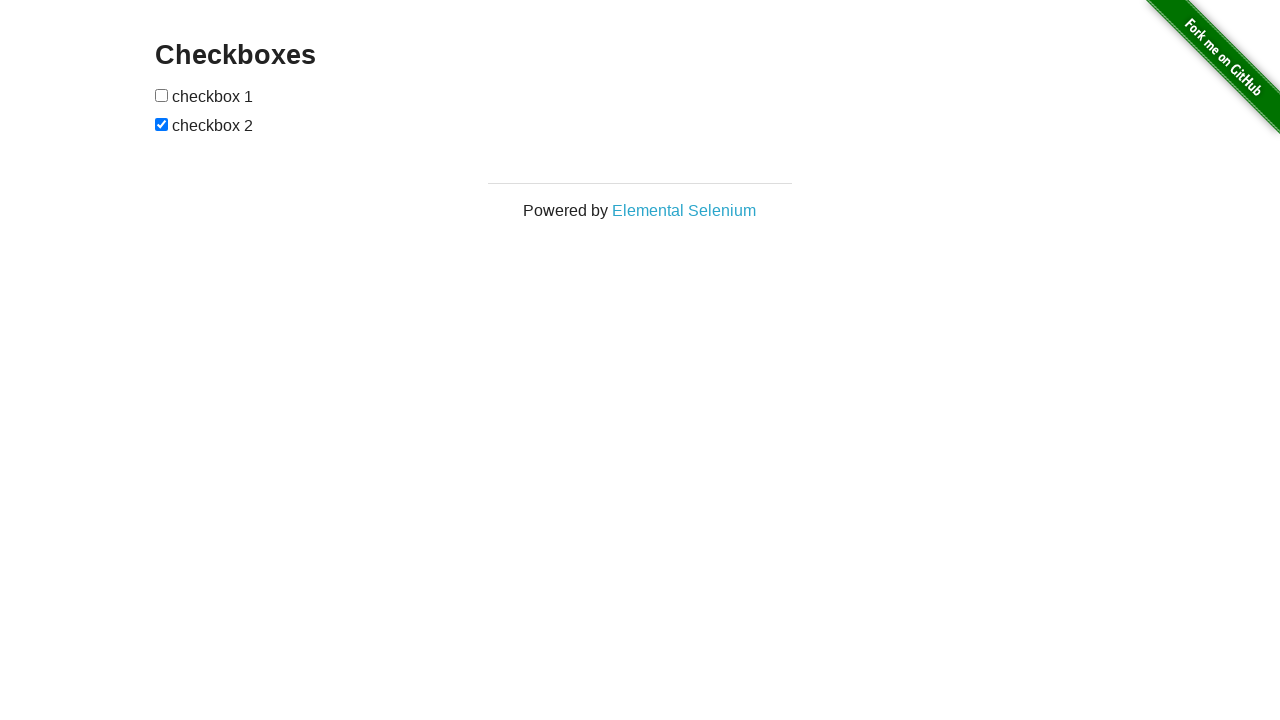

Found 1 unchecked checkboxes
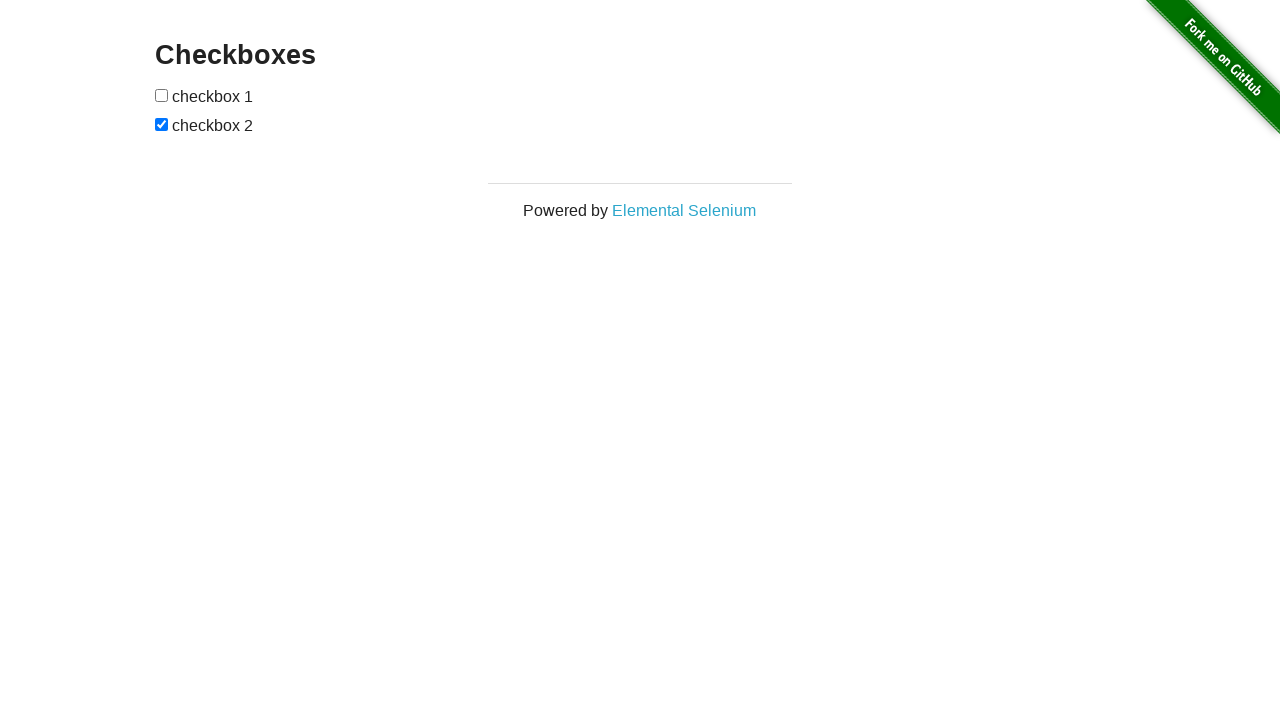

Clicked unchecked checkbox 1 of 1 at (162, 95) on input[type='checkbox']:not(:checked) >> nth=0
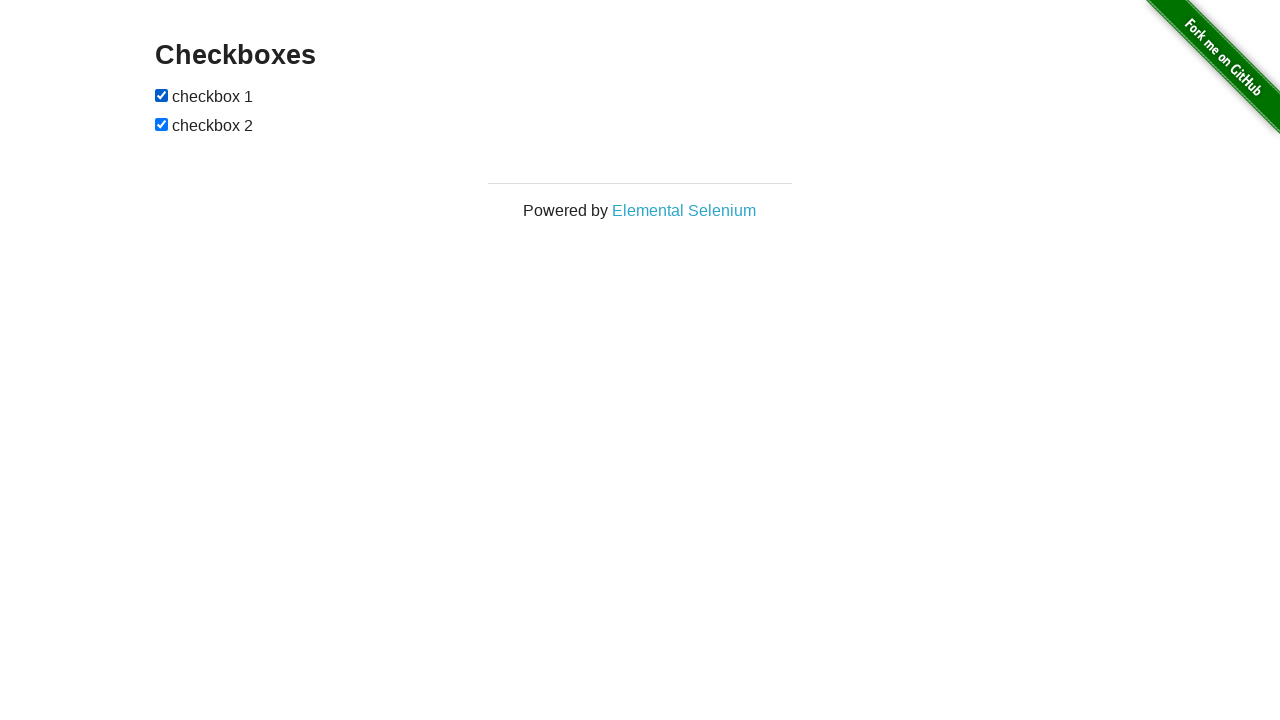

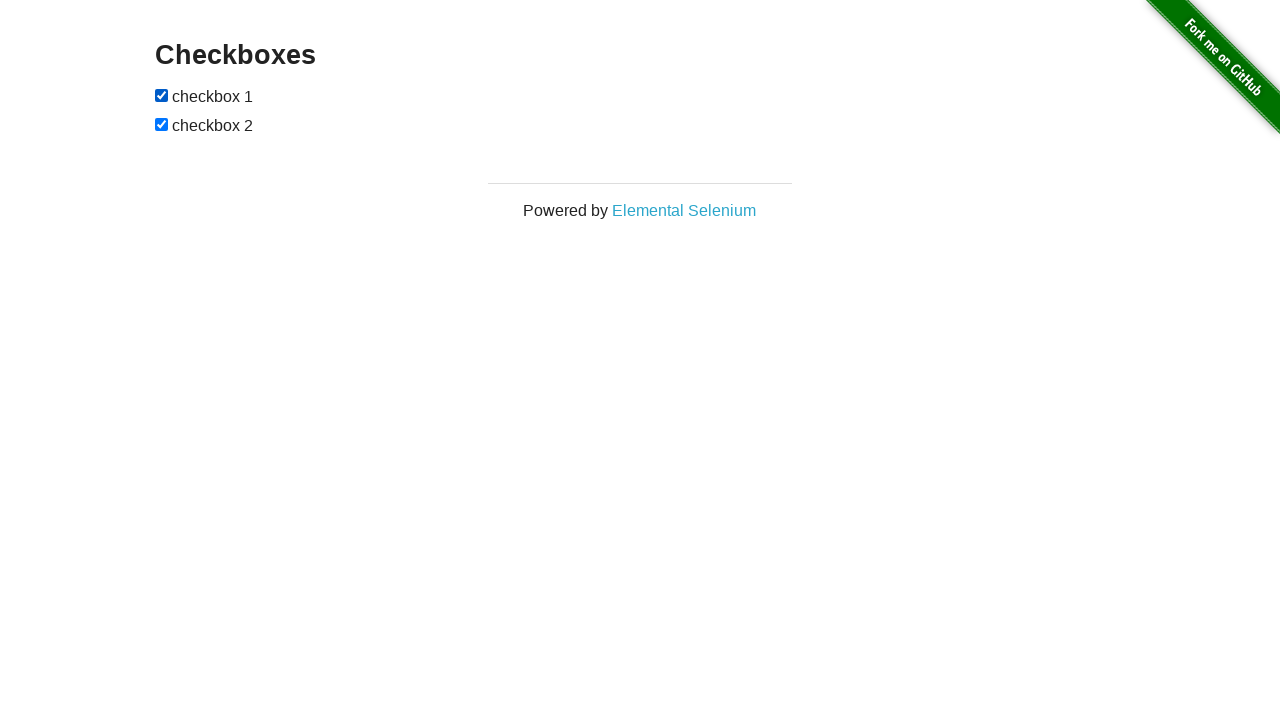